Tests the enable input functionality by clicking the Enable button, waiting for the loading bar to disappear, and verifying the input box is enabled and the "It's enabled!" message is displayed.

Starting URL: https://practice.cydeo.com/dynamic_controls

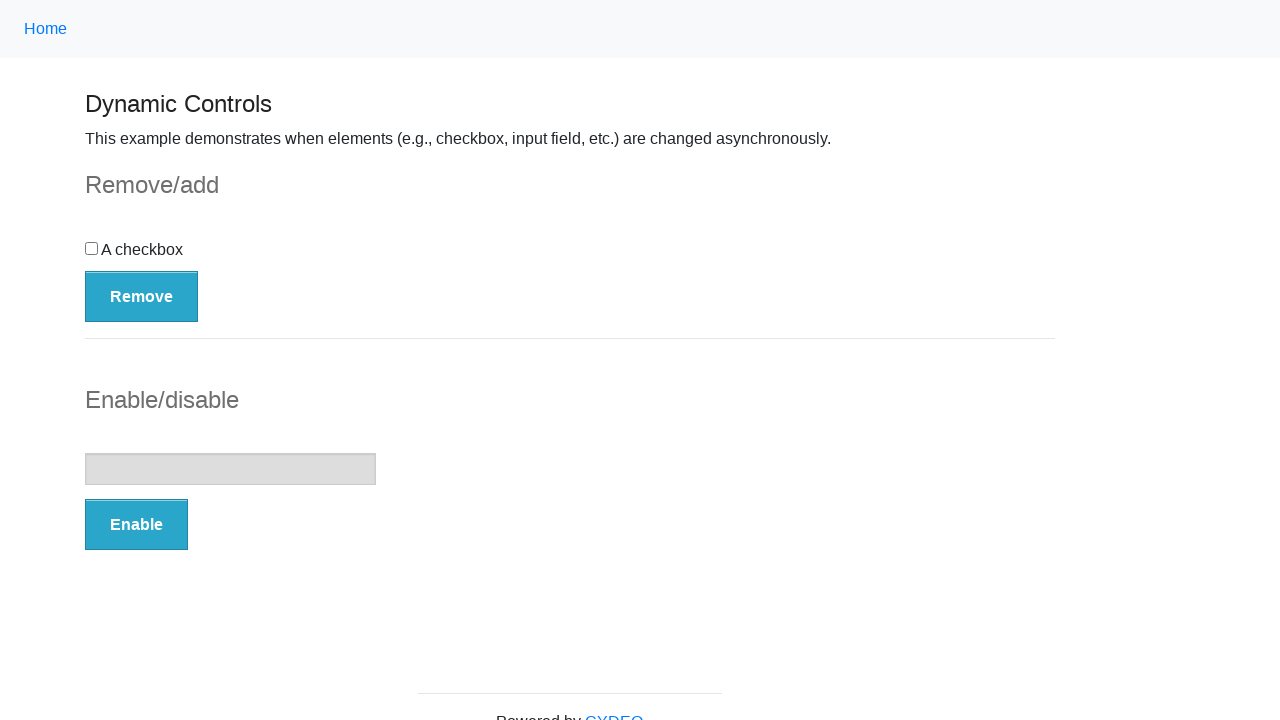

Clicked the Enable button at (136, 525) on button:has-text('Enable')
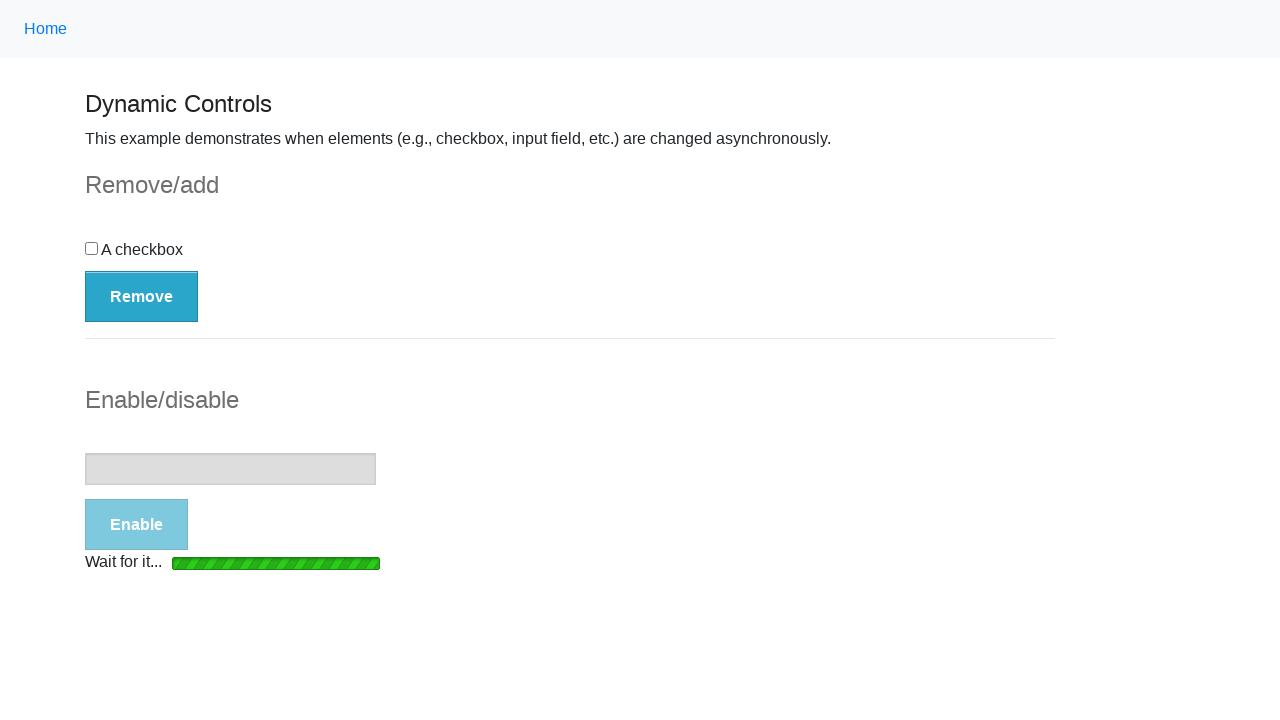

Loading bar disappeared
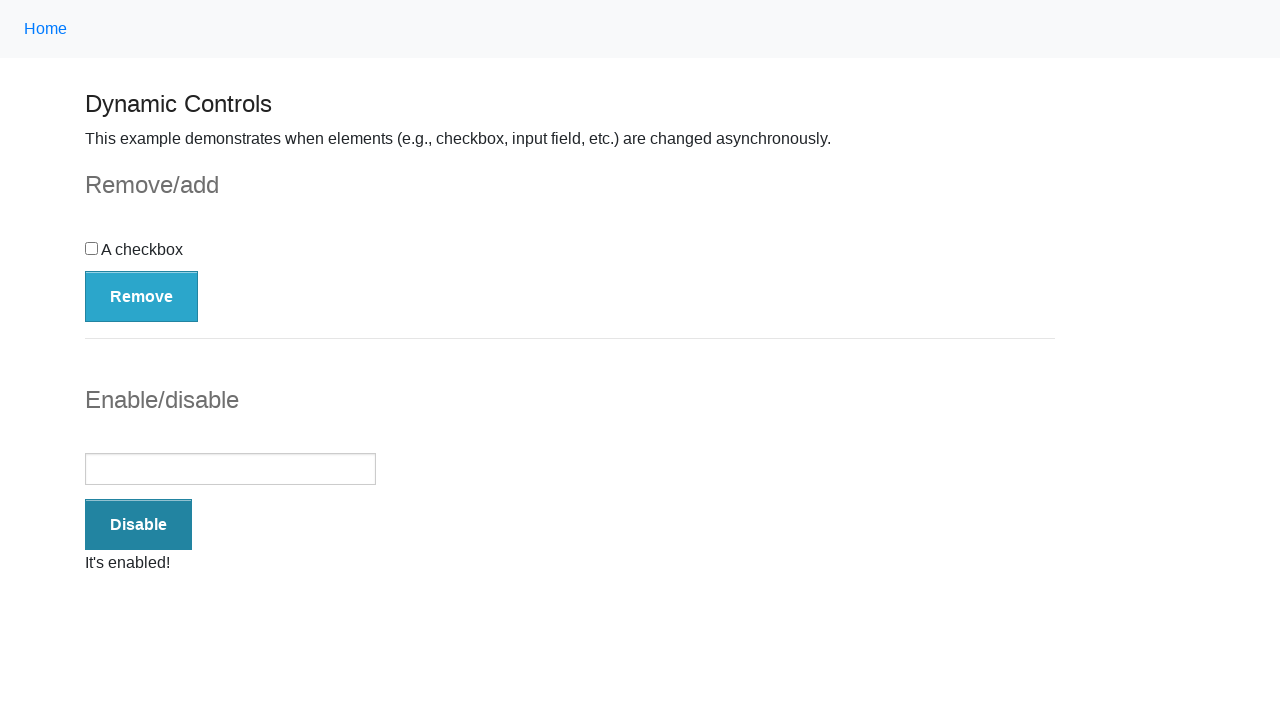

Input box is now enabled
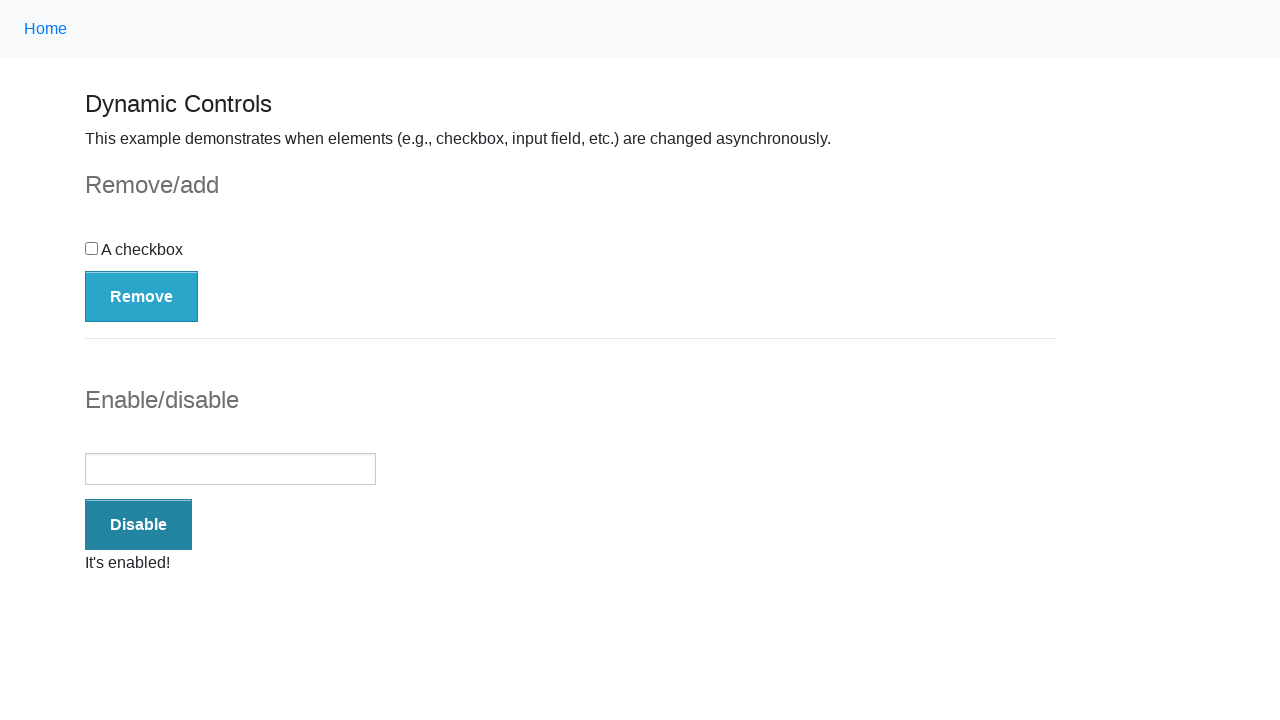

Success message appeared
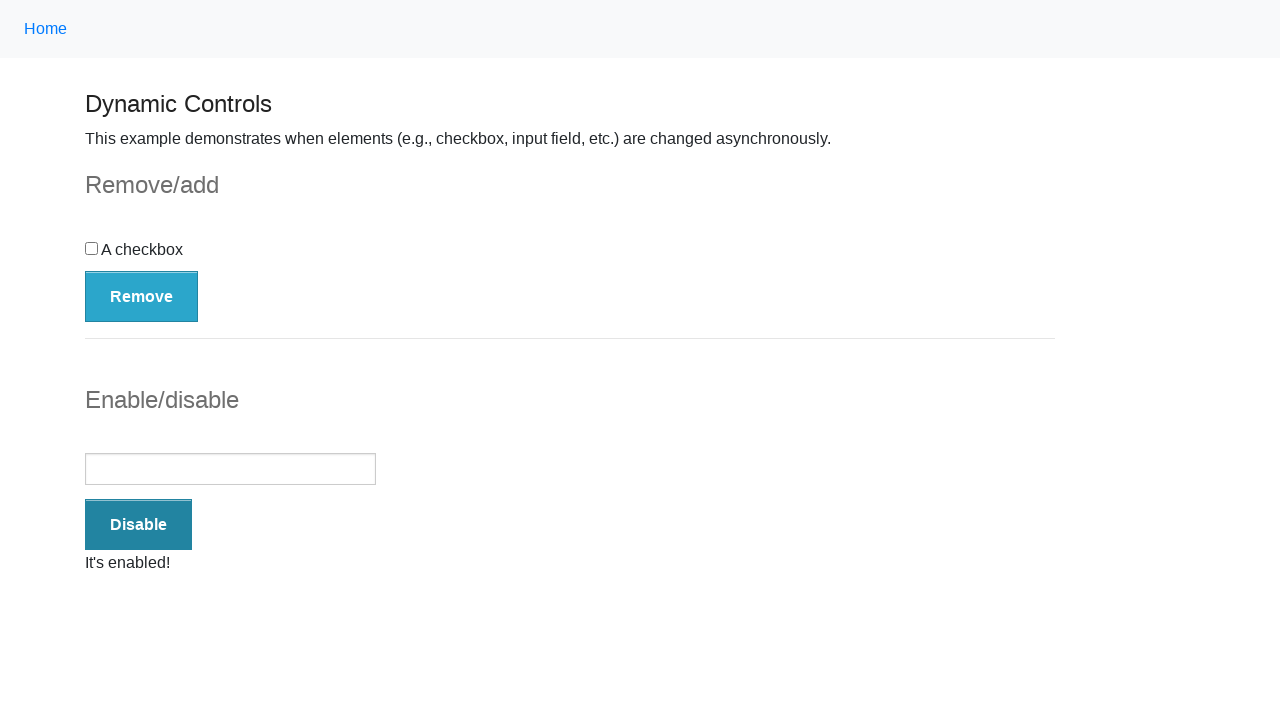

Verified 'It's enabled!' message is displayed
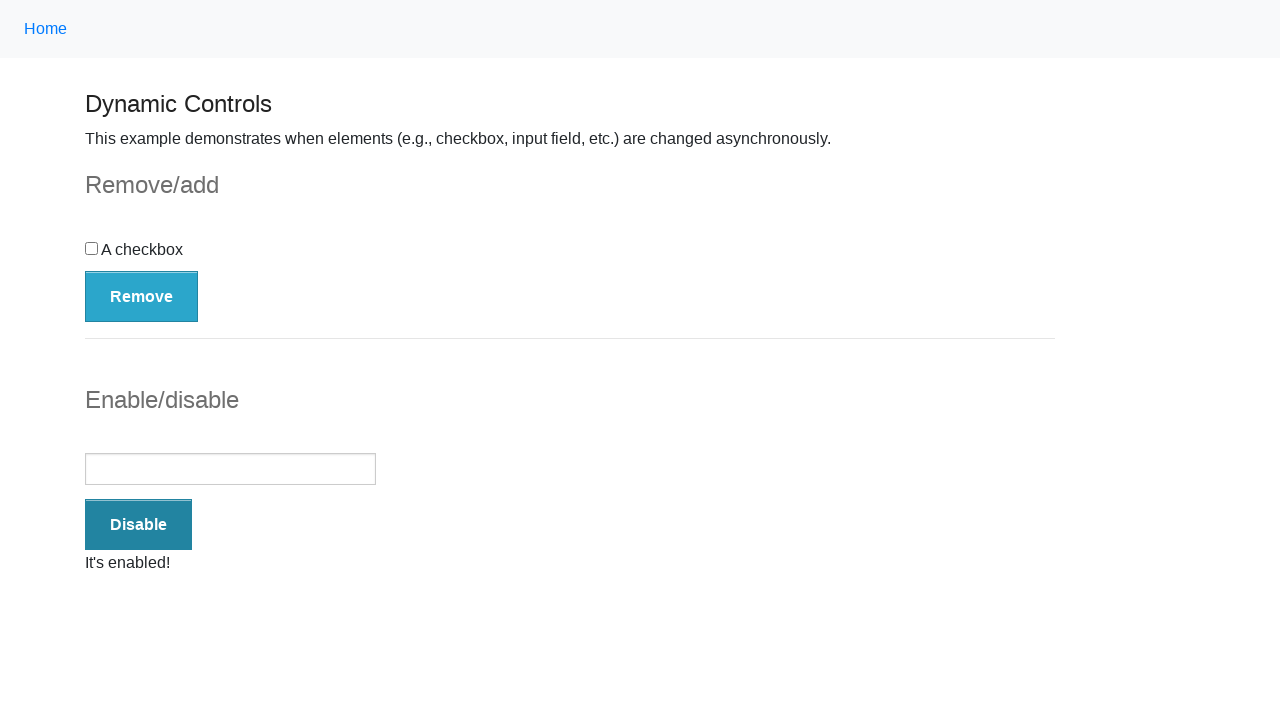

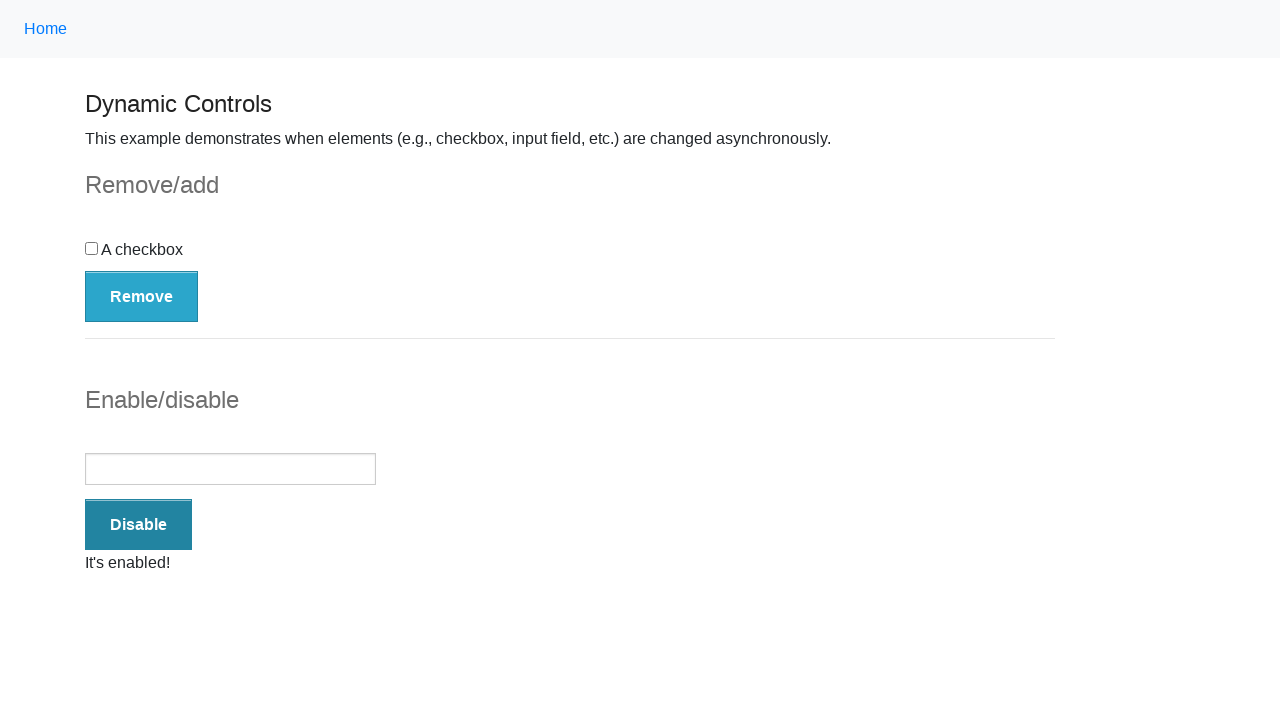